Navigates to Mars news page and verifies that news content elements are present and loaded

Starting URL: https://data-class-mars.s3.amazonaws.com/Mars/index.html

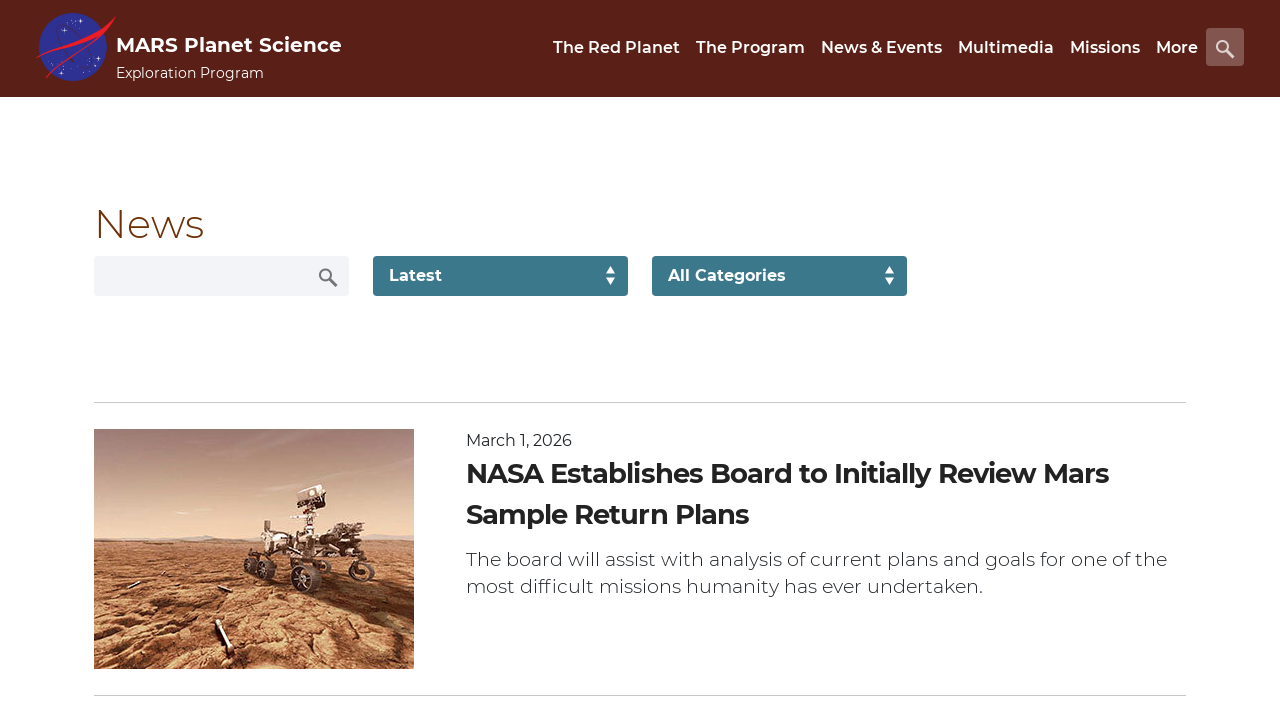

Navigated to Mars news page
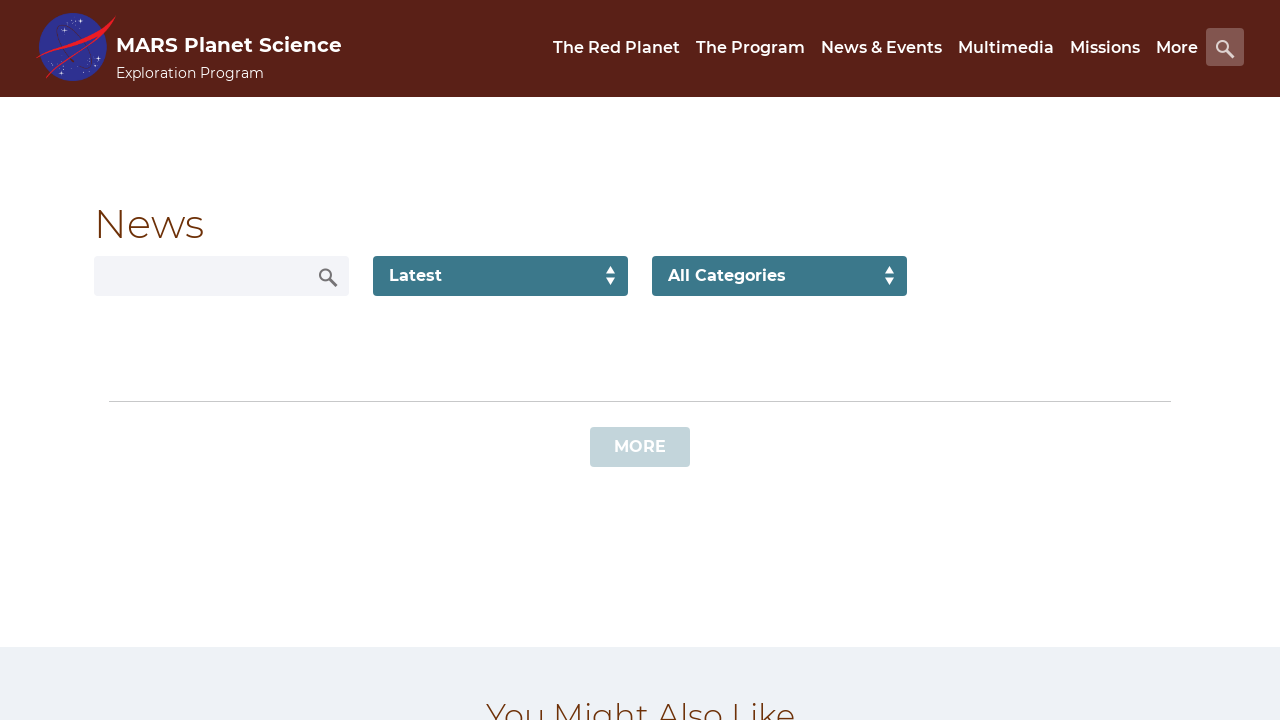

News content container loaded
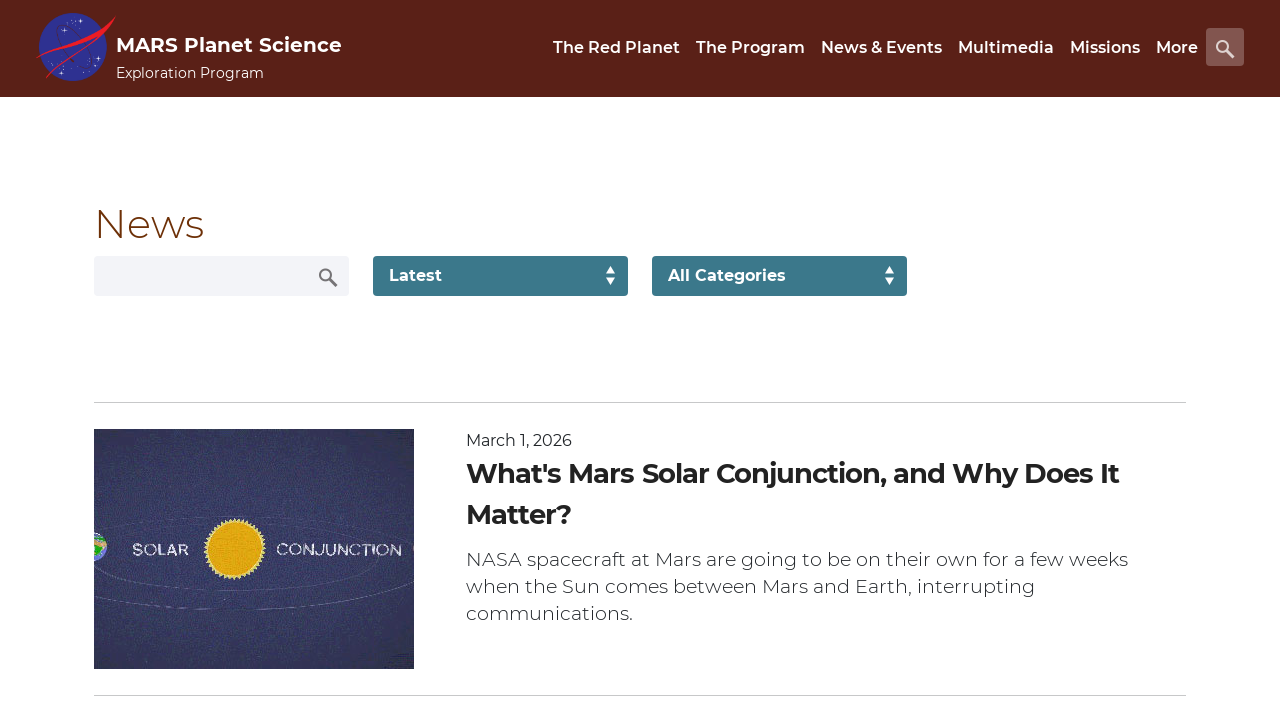

News title element is present
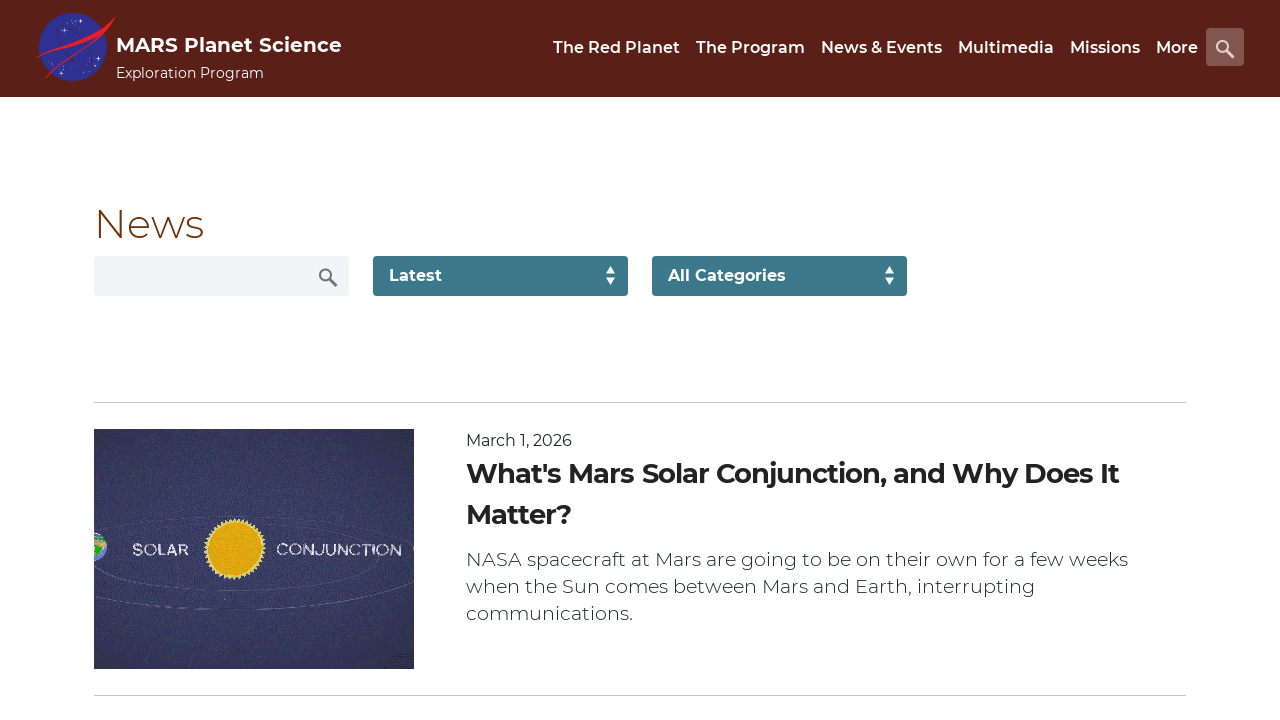

Article teaser body element is present
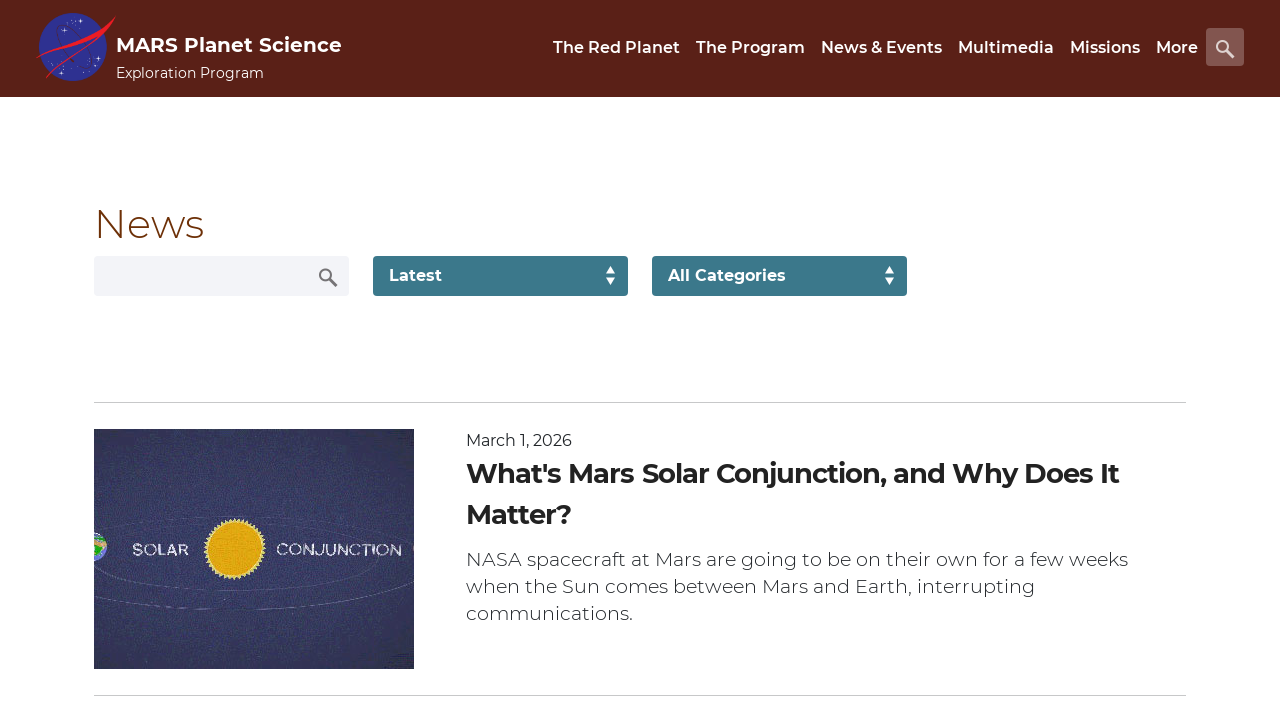

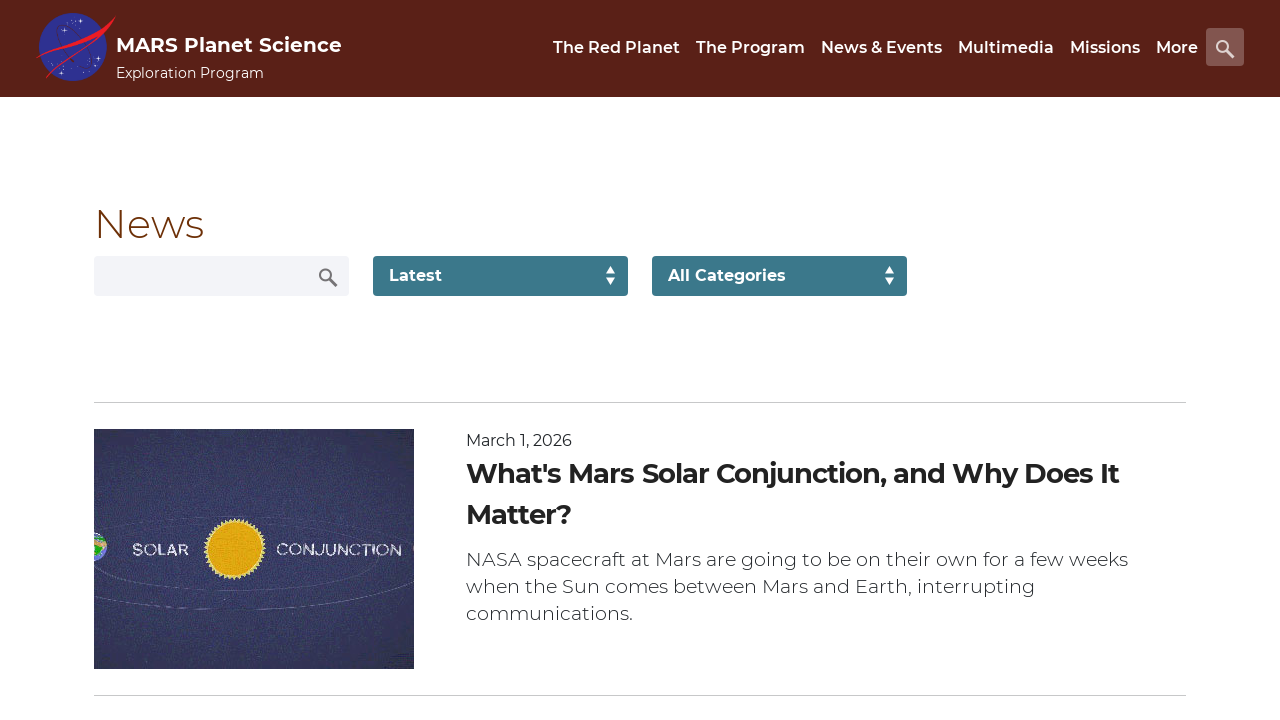